Tests dropdown selection and alert handling functionality by selecting a dropdown option and interacting with JavaScript alert and confirm dialogs

Starting URL: https://rahulshettyacademy.com/AutomationPractice/

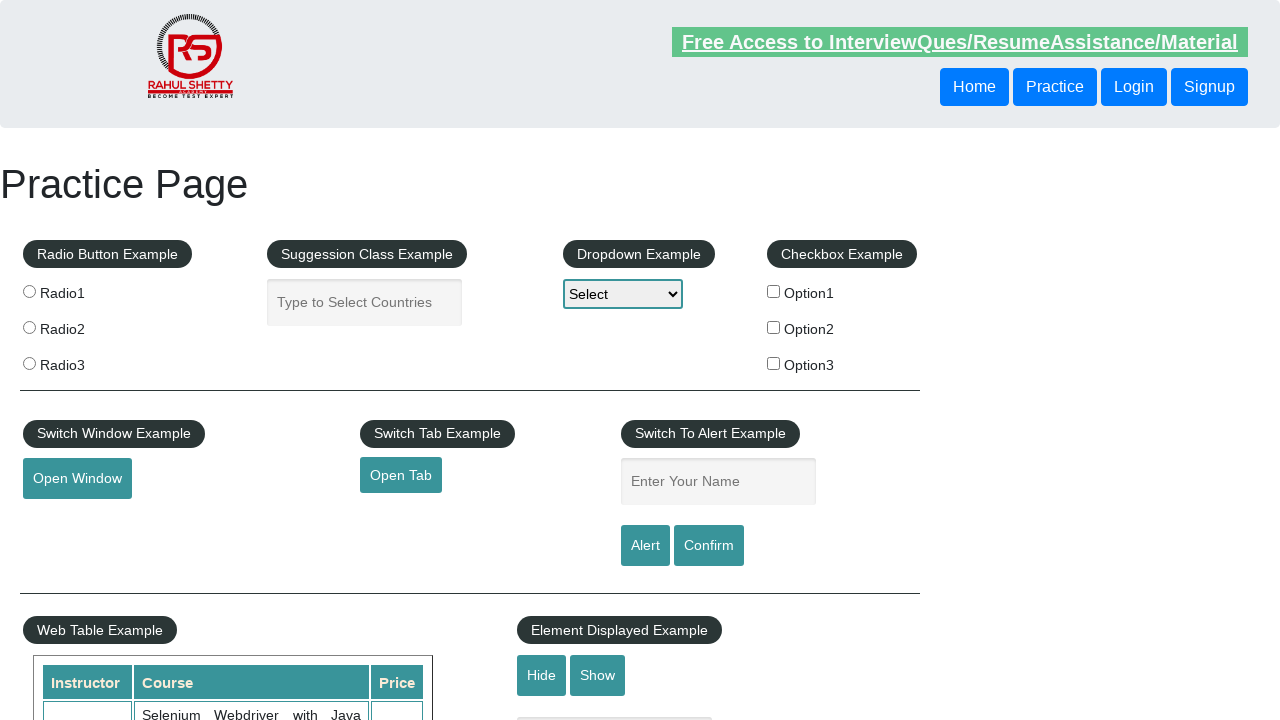

Selected second option (index 1) from dropdown on #dropdown-class-example
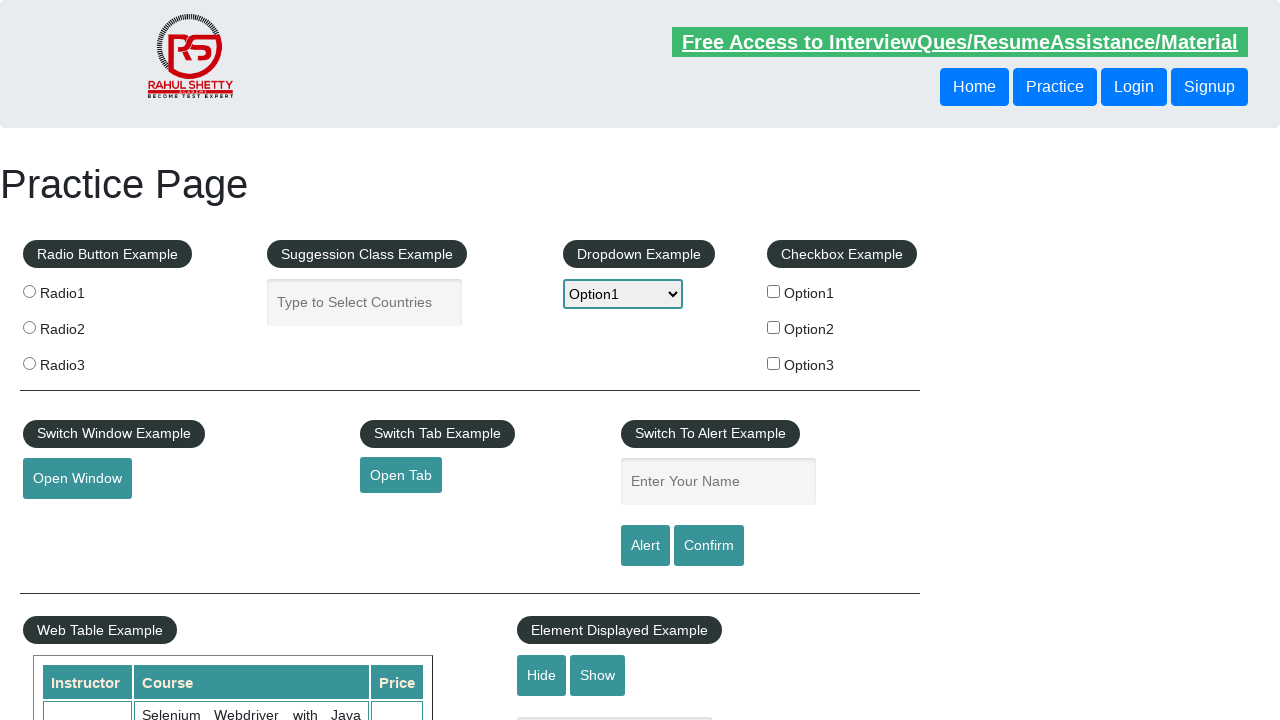

Set up dialog handler to accept alerts
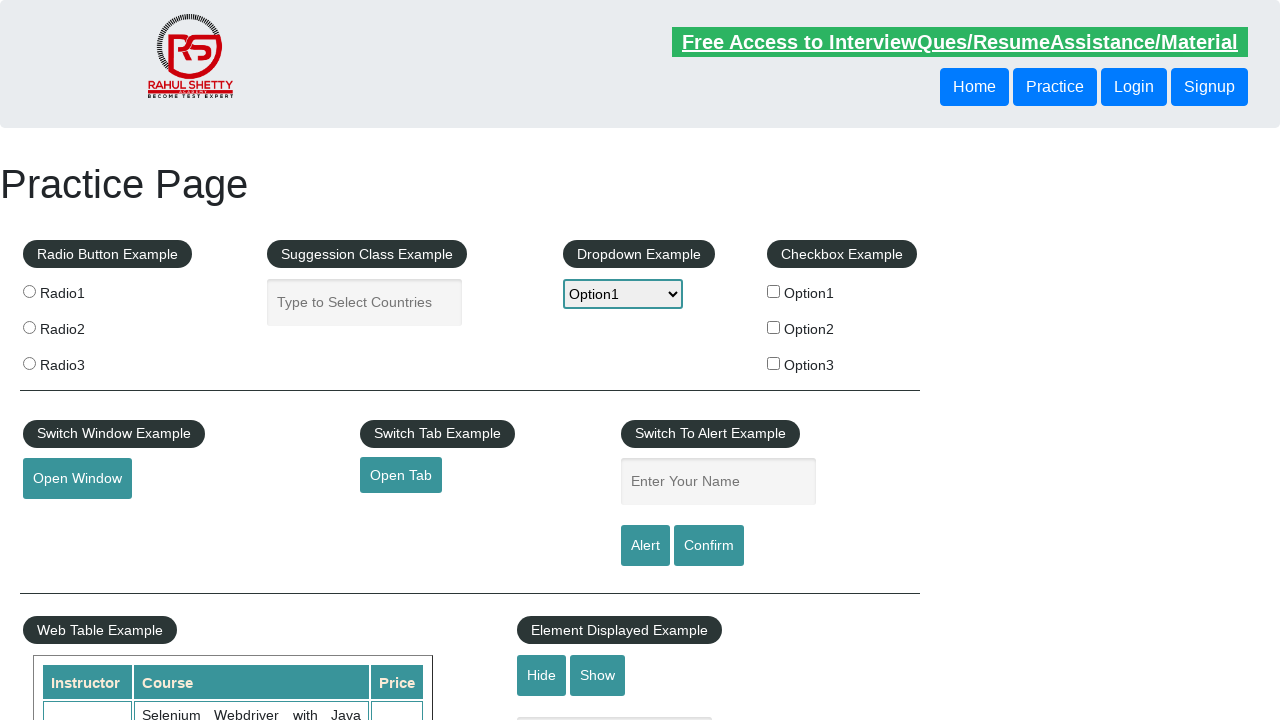

Clicked alert button and accepted the alert dialog at (645, 546) on #alertbtn
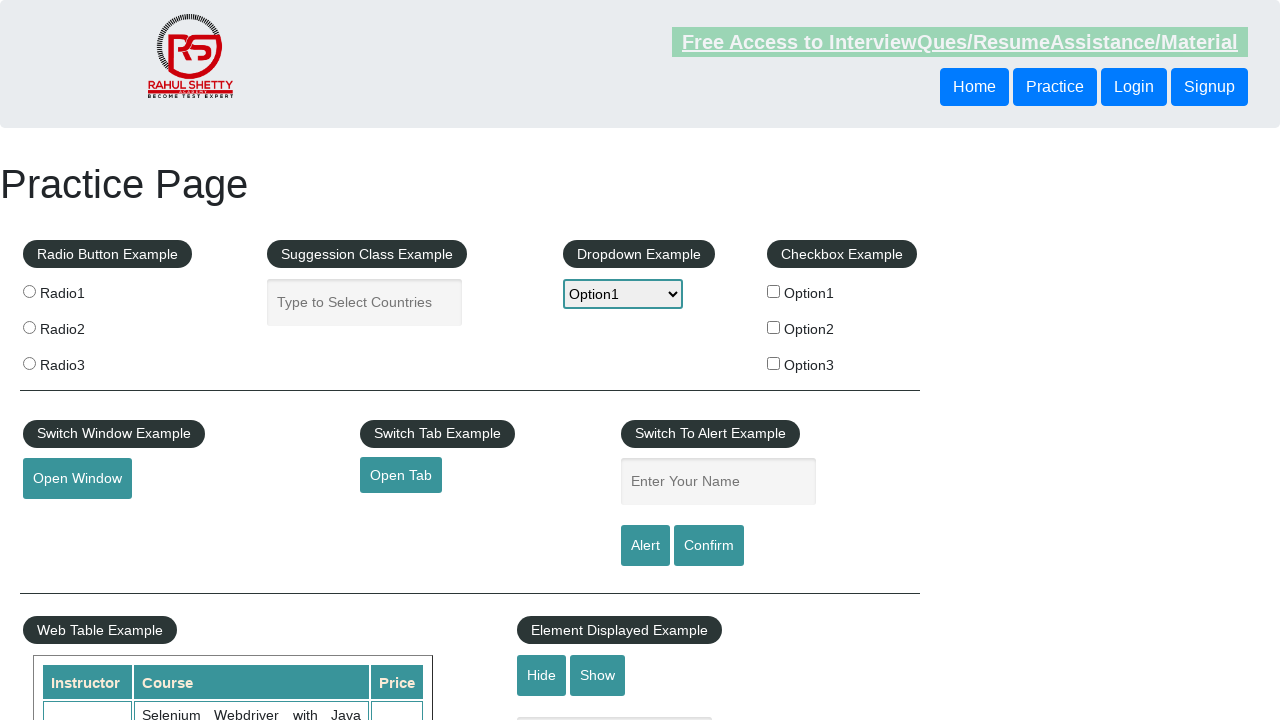

Set up dialog handler to dismiss confirms
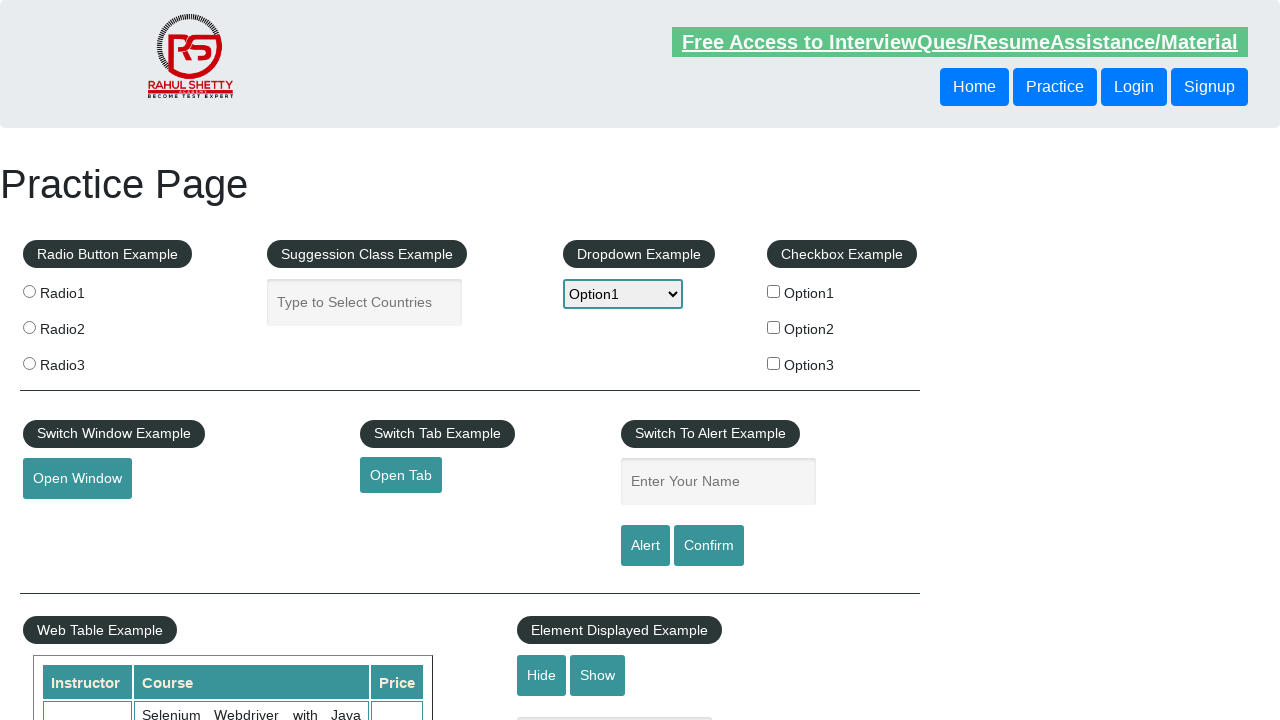

Clicked confirm button and dismissed the confirmation dialog at (709, 546) on #confirmbtn
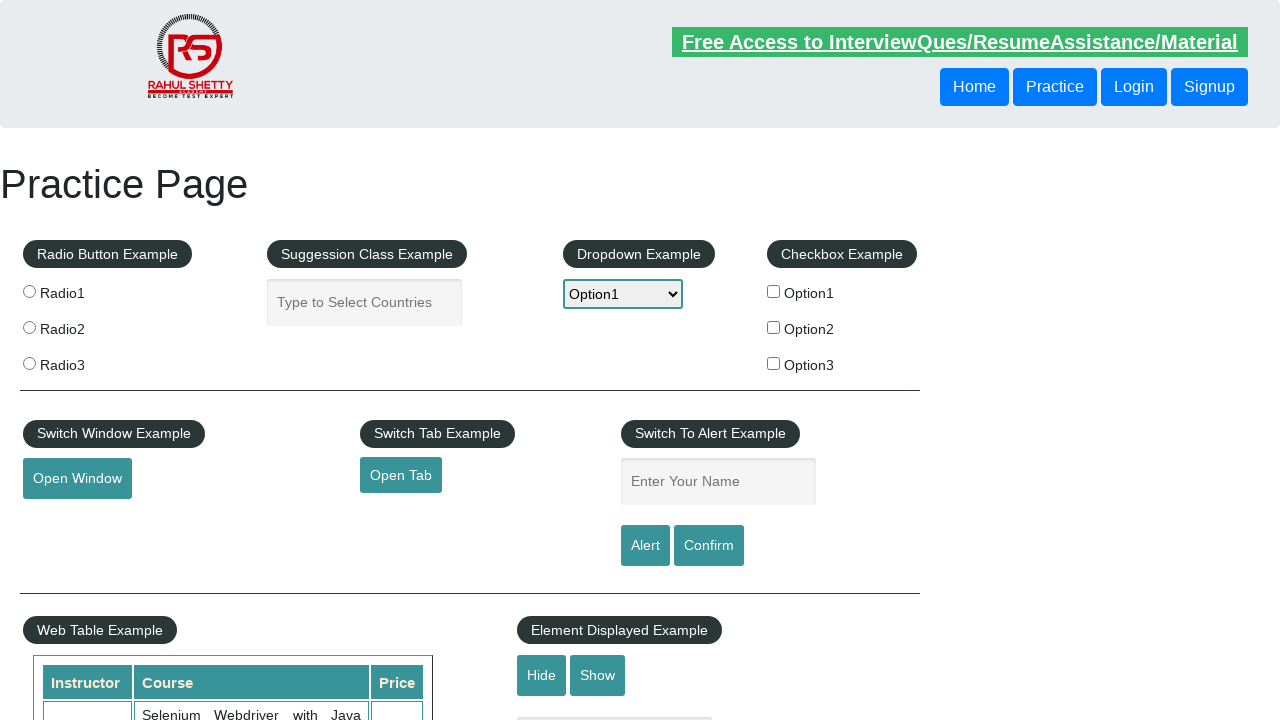

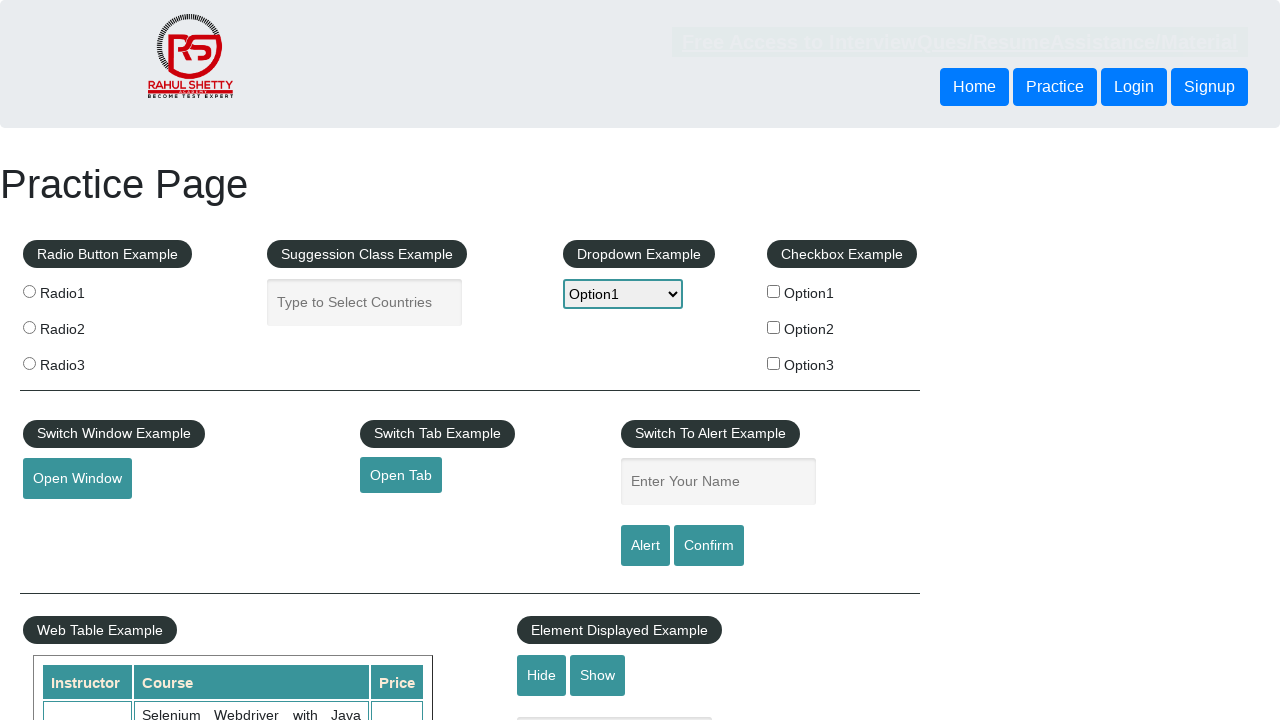